Verifies table structure and selects multiple products (Smartwatch and Wireless Earbuds) from the table by clicking their checkboxes.

Starting URL: https://testautomationpractice.blogspot.com/

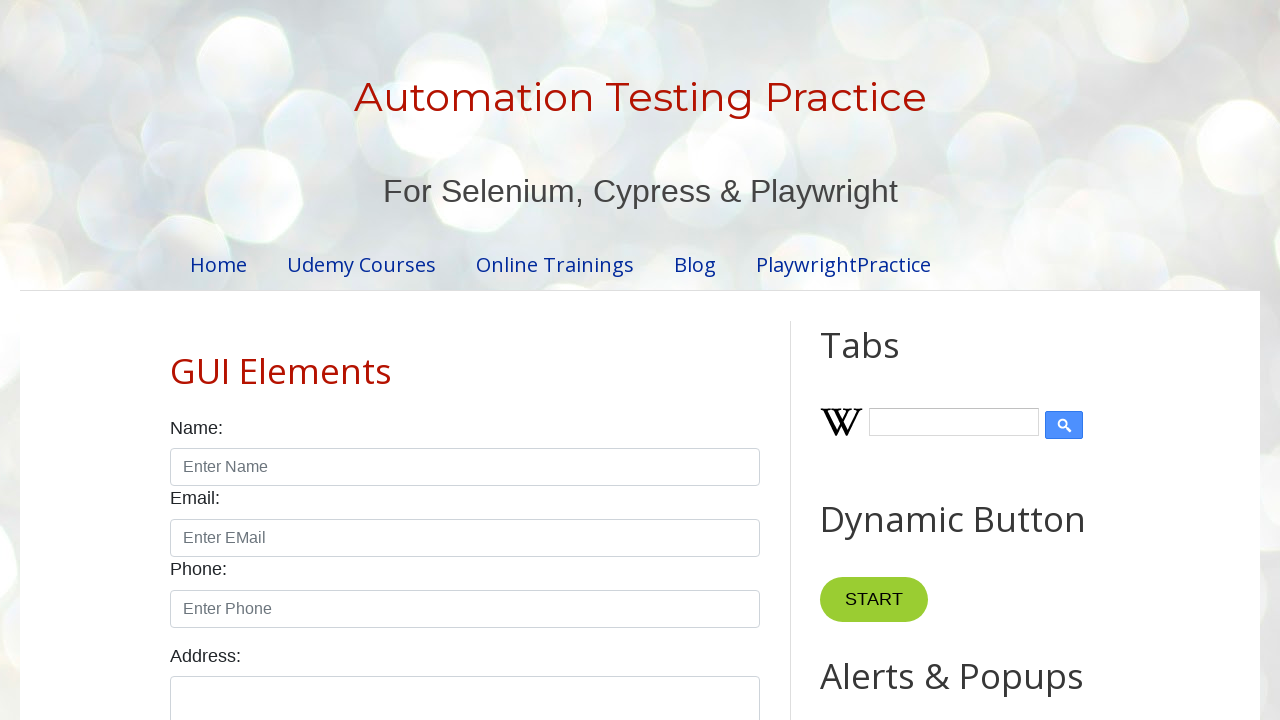

Product table loaded and visible
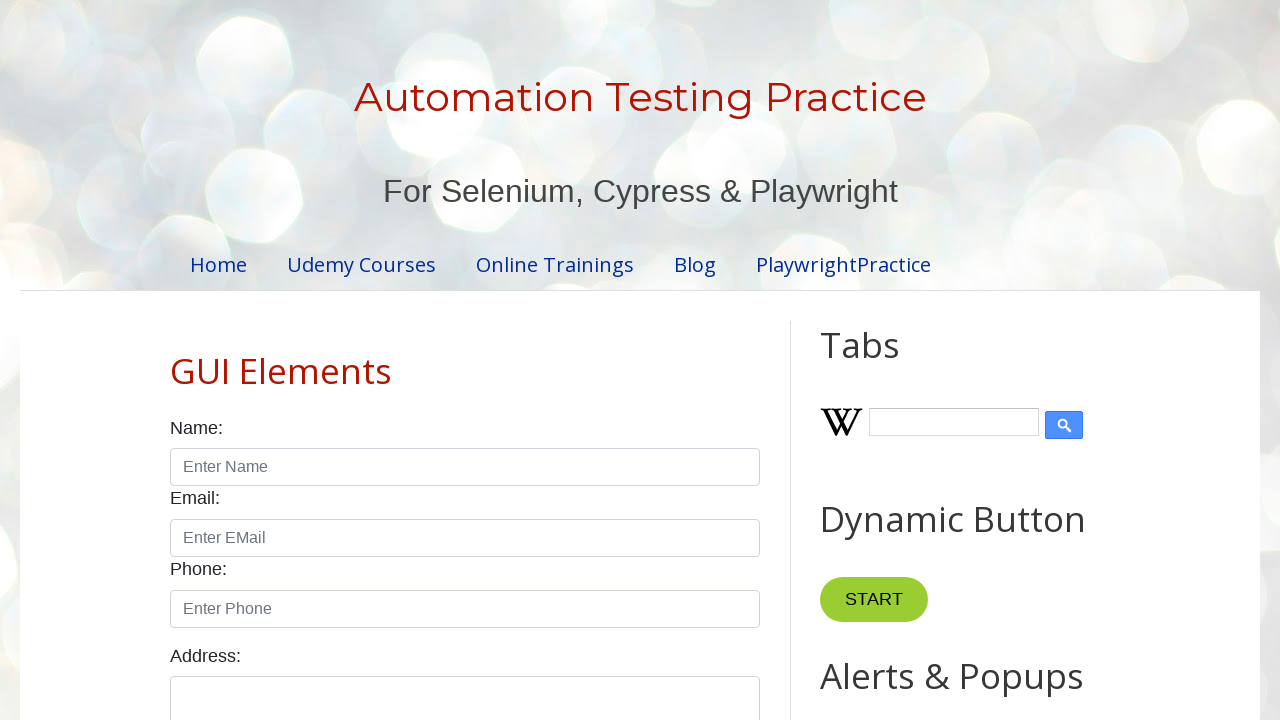

Located table rows in tbody
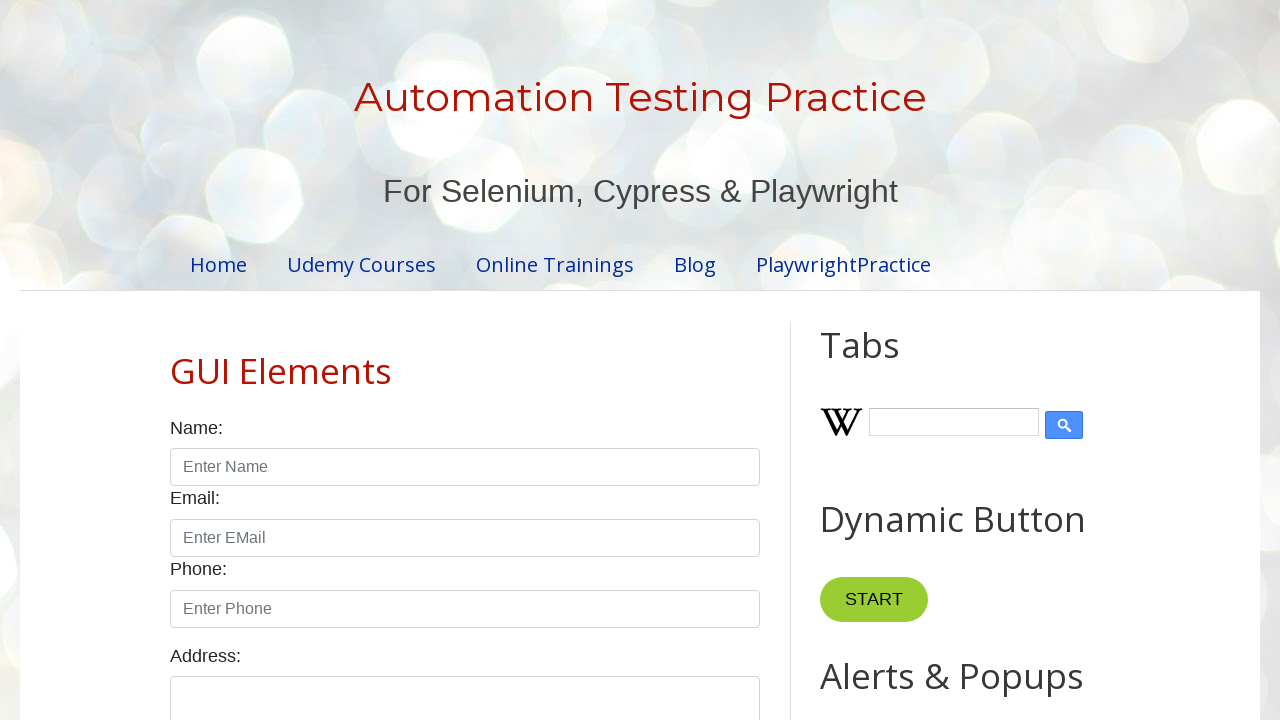

Found Smartwatch product row in table
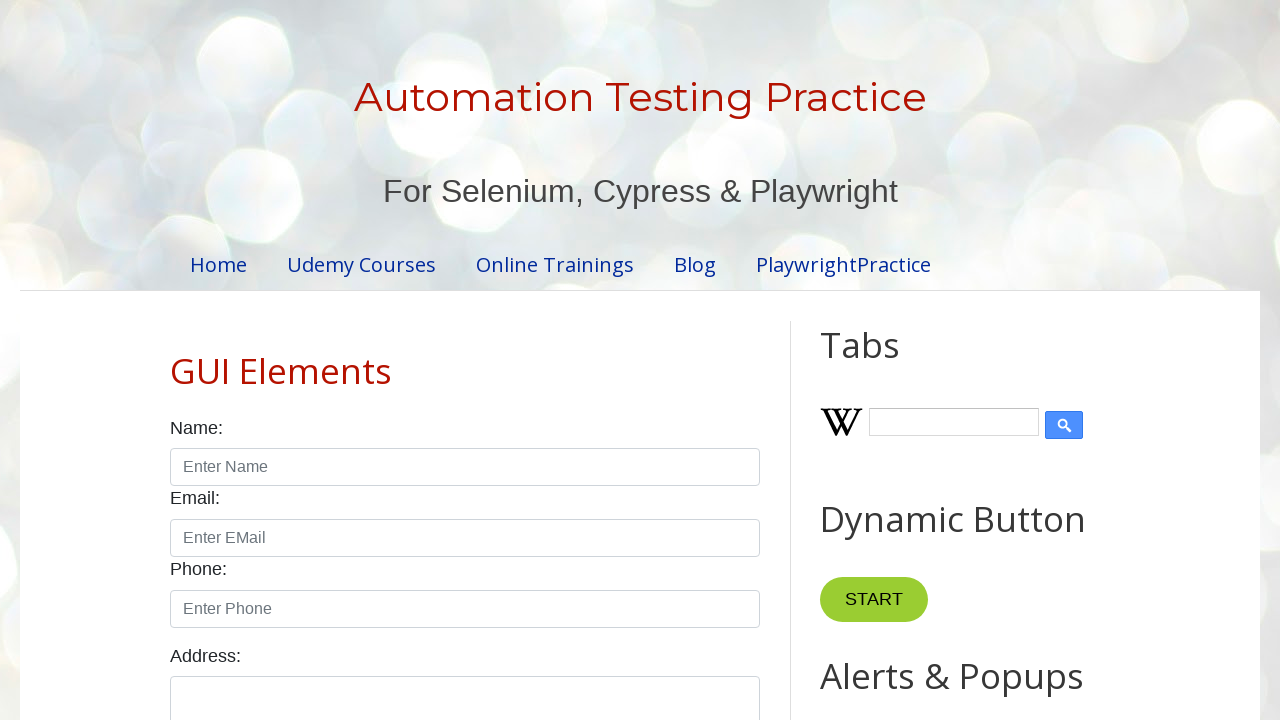

Clicked checkbox to select Smartwatch product at (651, 361) on #productTable >> tbody tr >> internal:has-text="Smartwatch"i >> internal:has="td
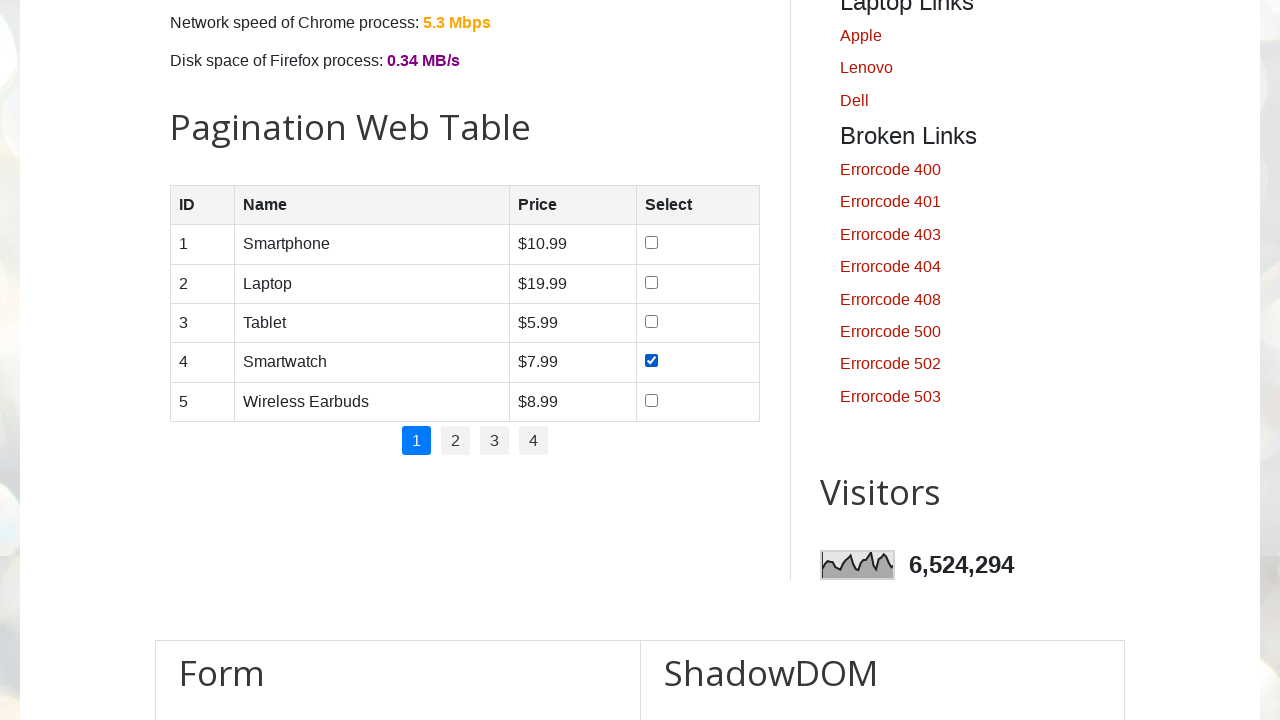

Found Wireless Earbuds product row in table
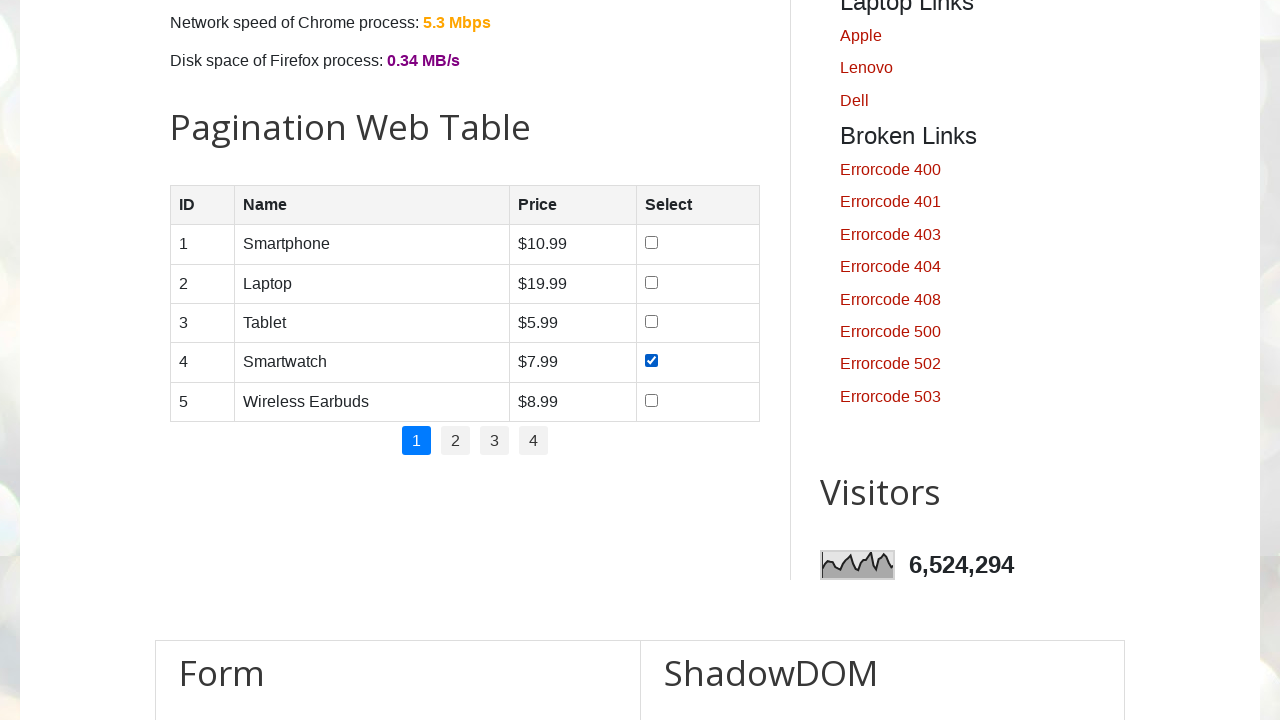

Clicked checkbox to select Wireless Earbuds product at (651, 400) on #productTable >> tbody tr >> internal:has-text="Wireless Earbuds"i >> internal:h
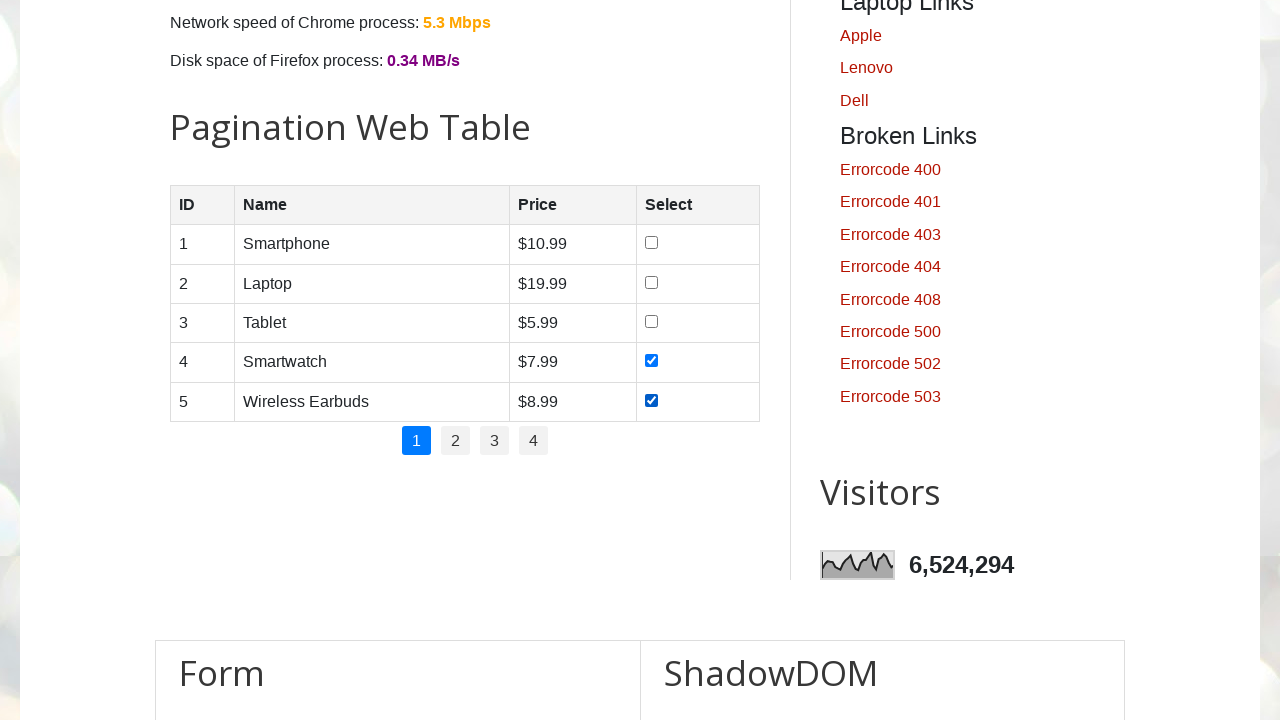

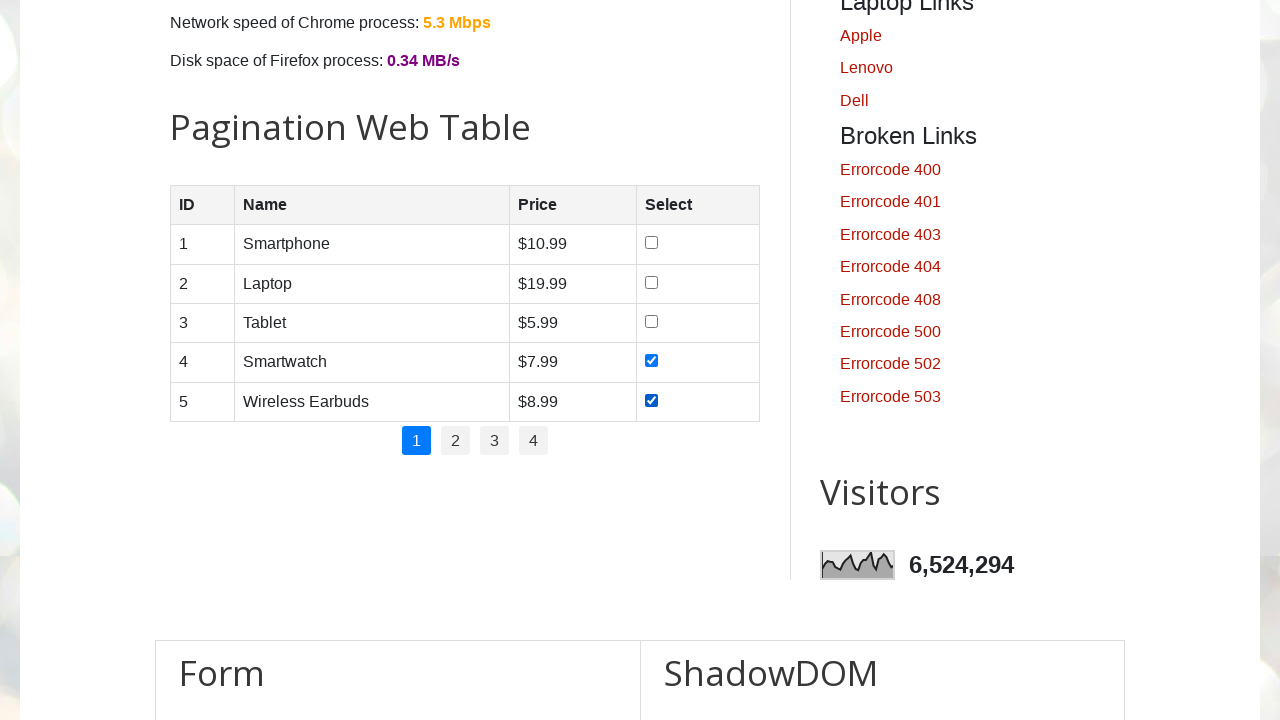